Tests multiple window handling by navigating to the Multiple Windows page, clicking a link to open a new window, switching between windows, and verifying content in each window.

Starting URL: http://the-internet.herokuapp.com/

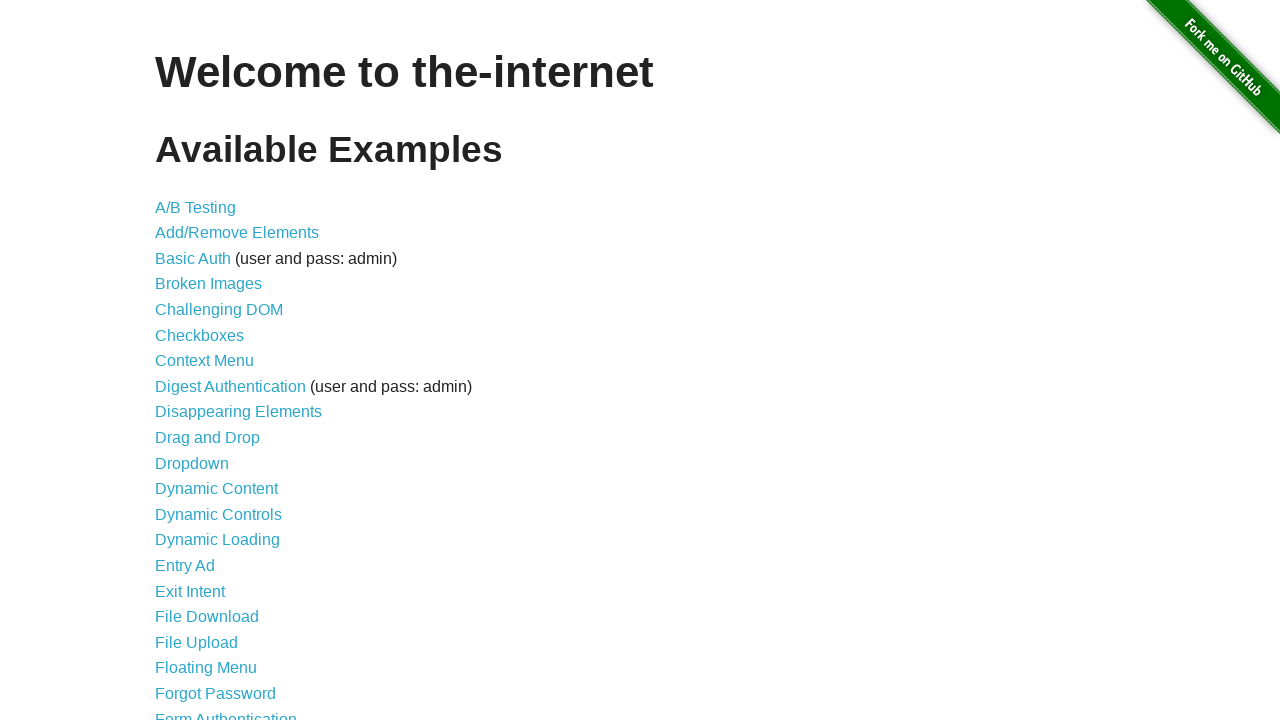

Clicked on 'Multiple Windows' link to navigate to the Multiple Windows page at (218, 369) on xpath=//a[contains(text(),'Multiple Windows')]
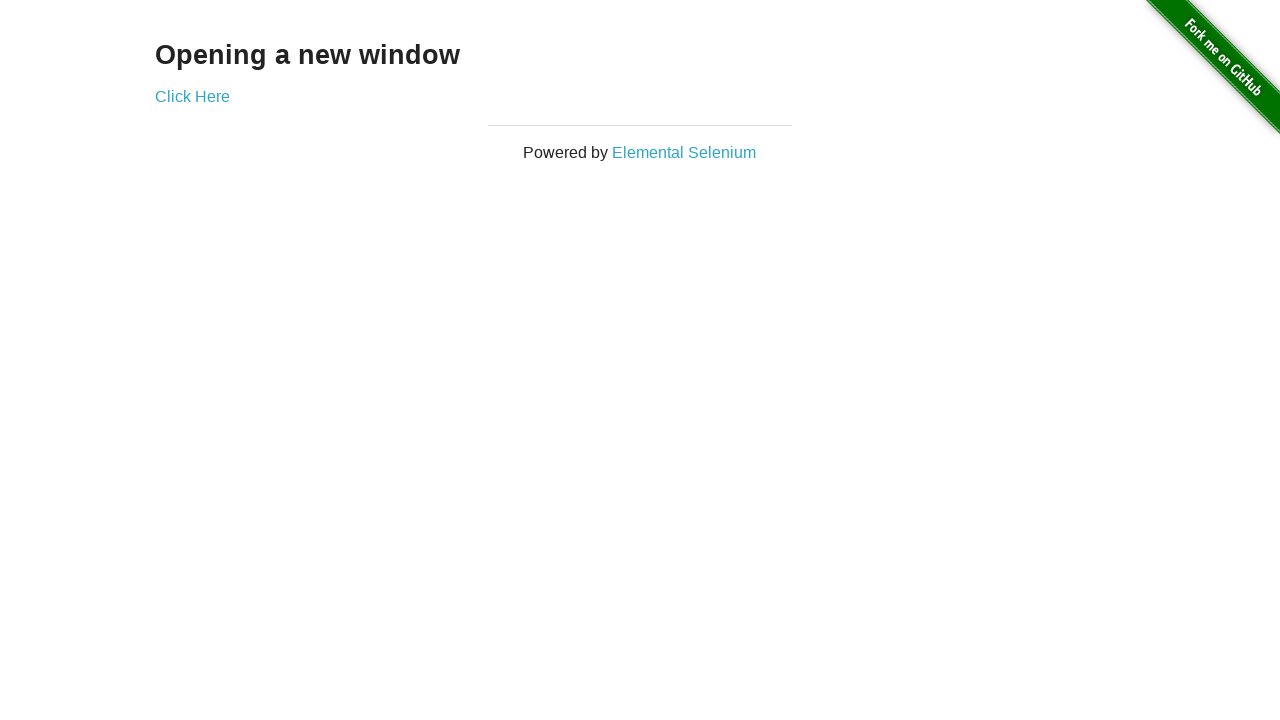

Multiple Windows page loaded and 'Click Here' link is visible
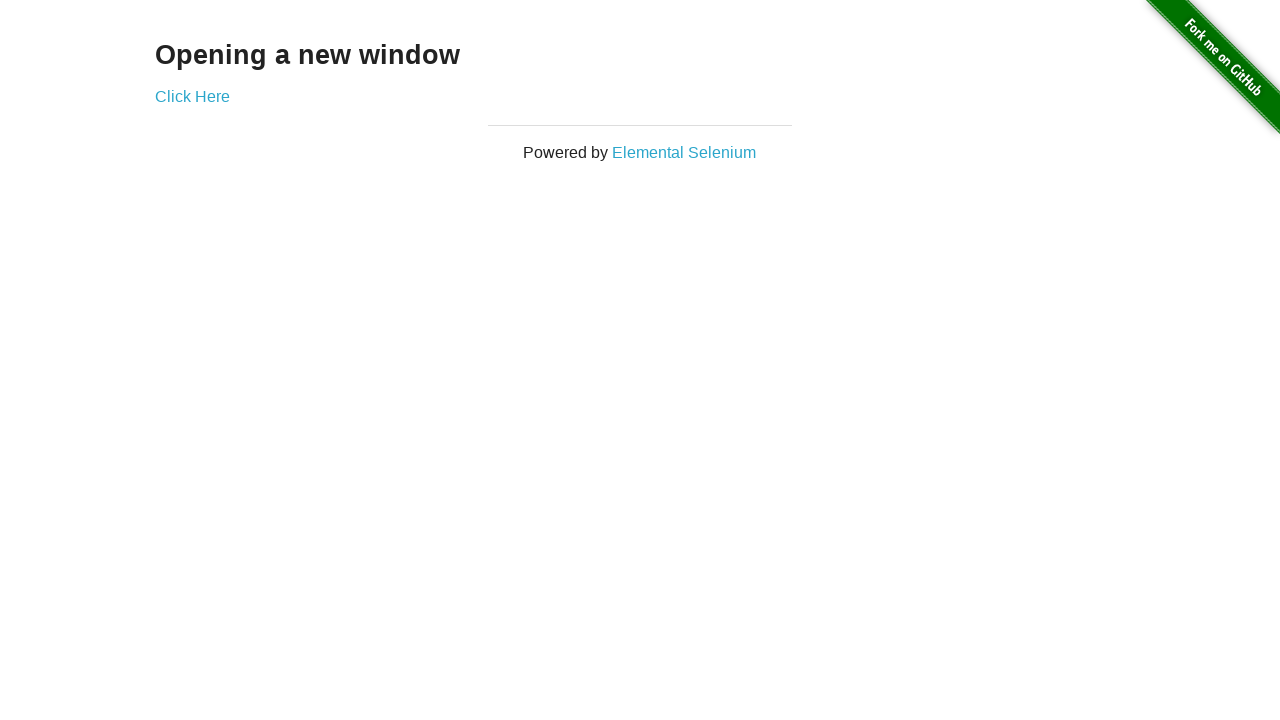

Clicked 'Click Here' link to open a new window at (192, 96) on xpath=//a[contains(text(),'Click Here')]
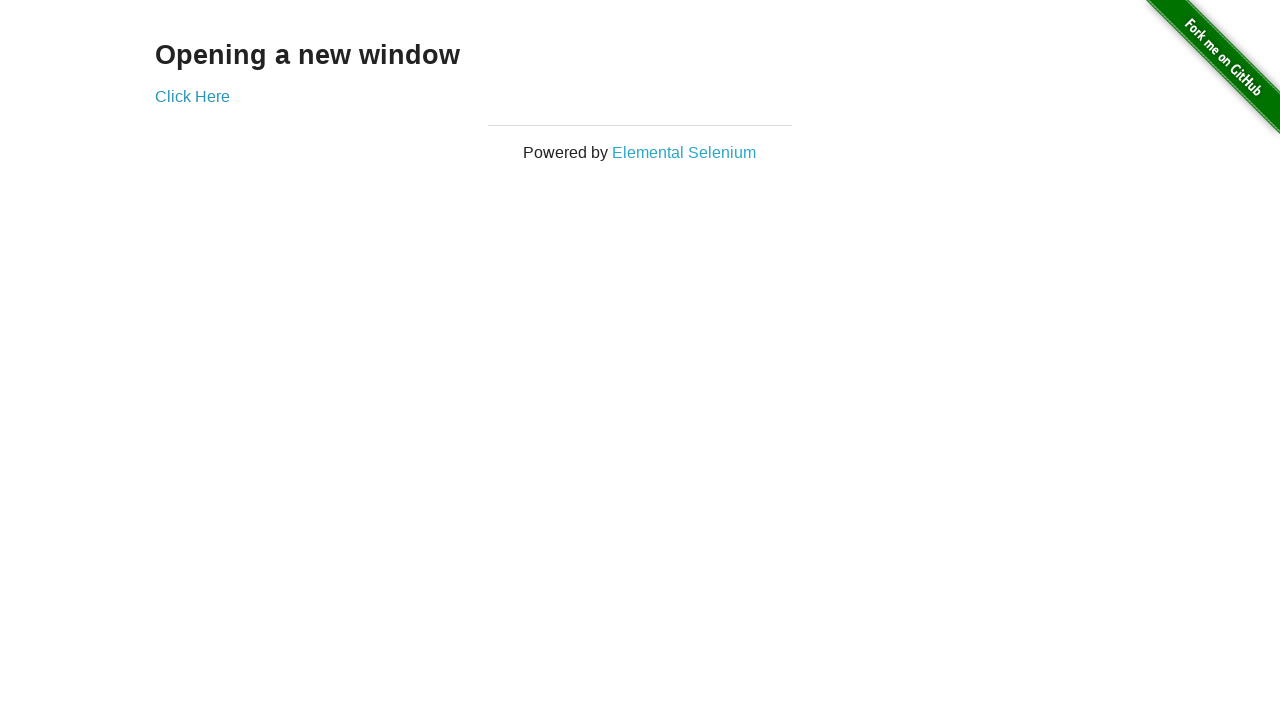

New window loaded completely
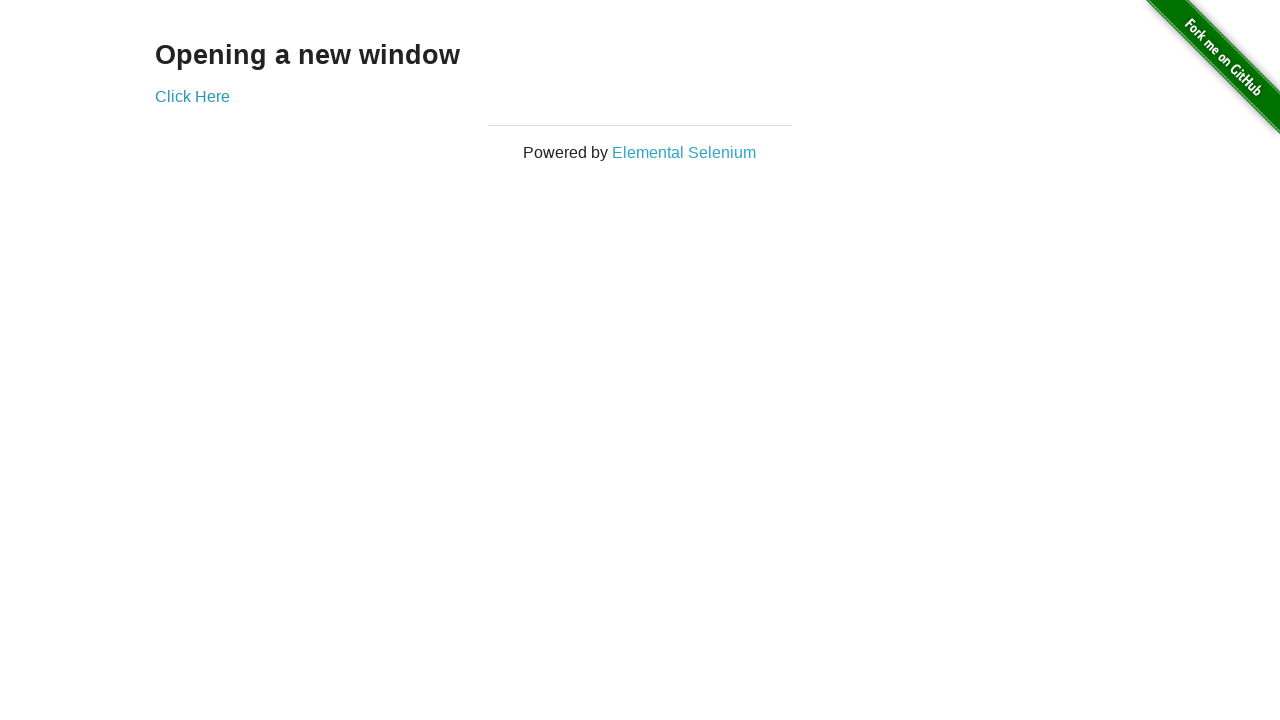

Verified new window contains 'New Window' heading
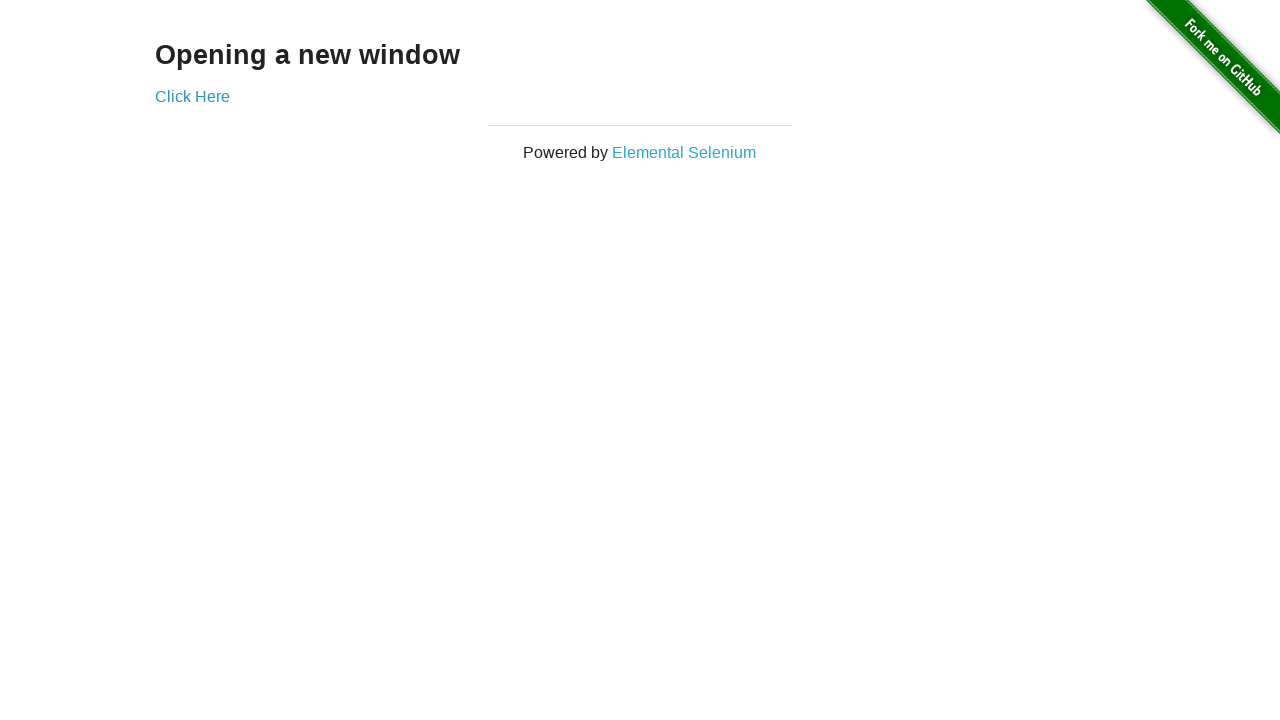

Switched back to original window
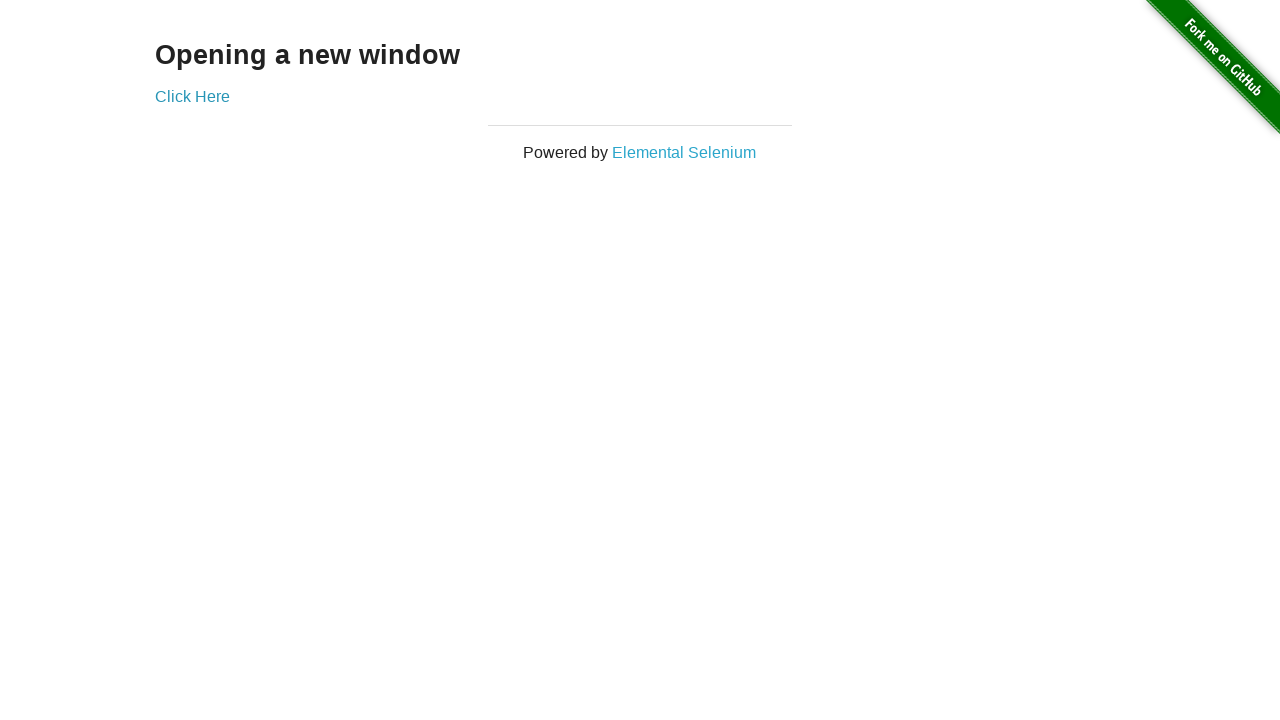

Verified original window contains 'Opening a new window' heading
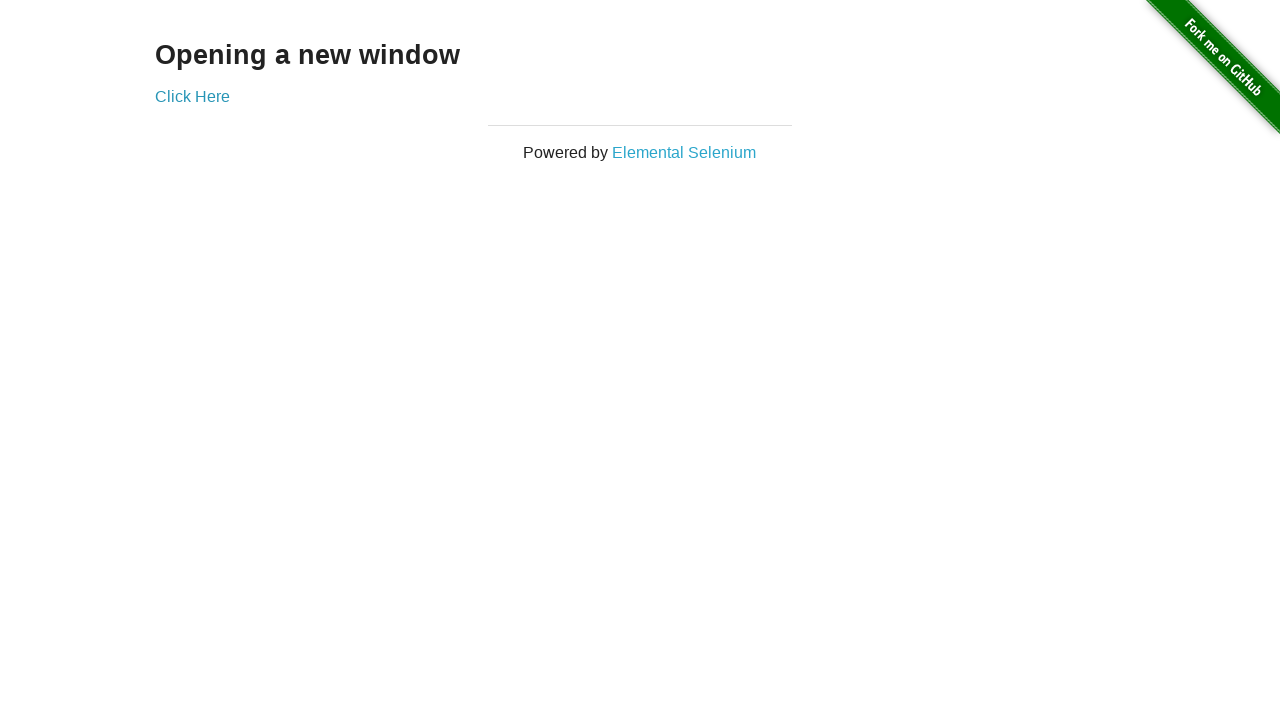

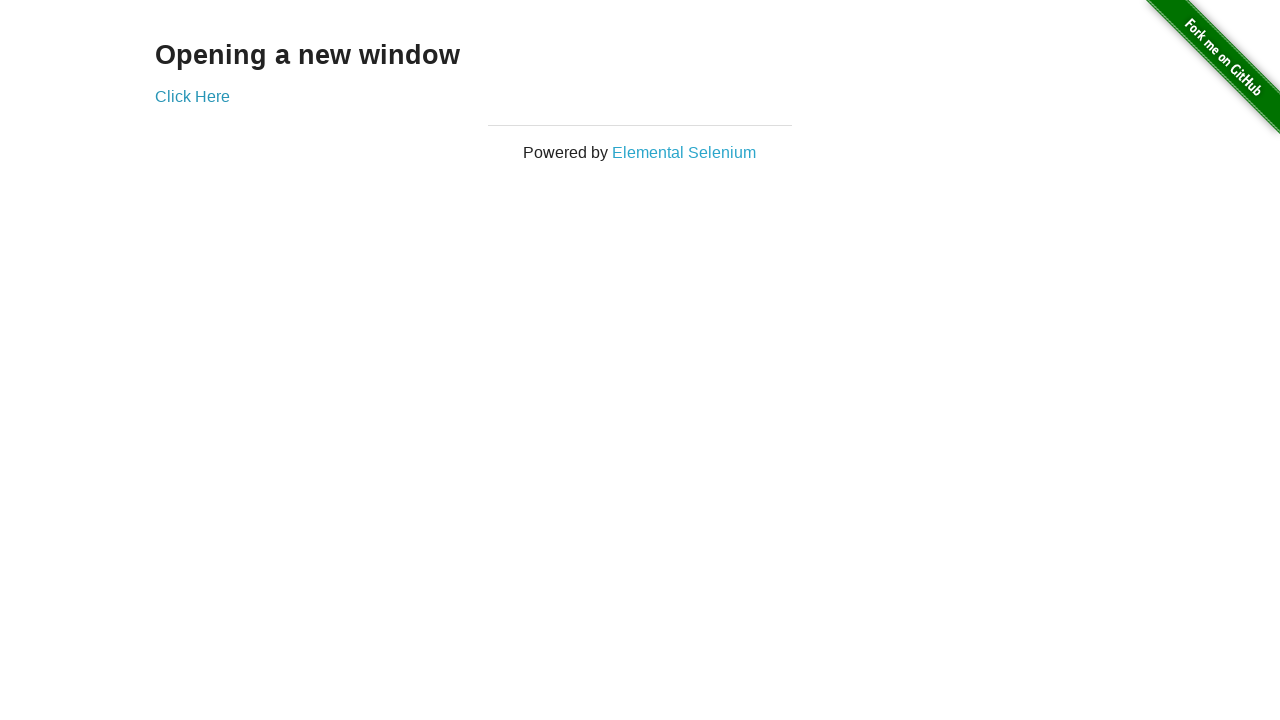